Tests a simple registration form by filling in first name, last name, email, and phone number fields, then submitting the form and handling the alert confirmation.

Starting URL: https://v1.training-support.net/selenium/simple-form

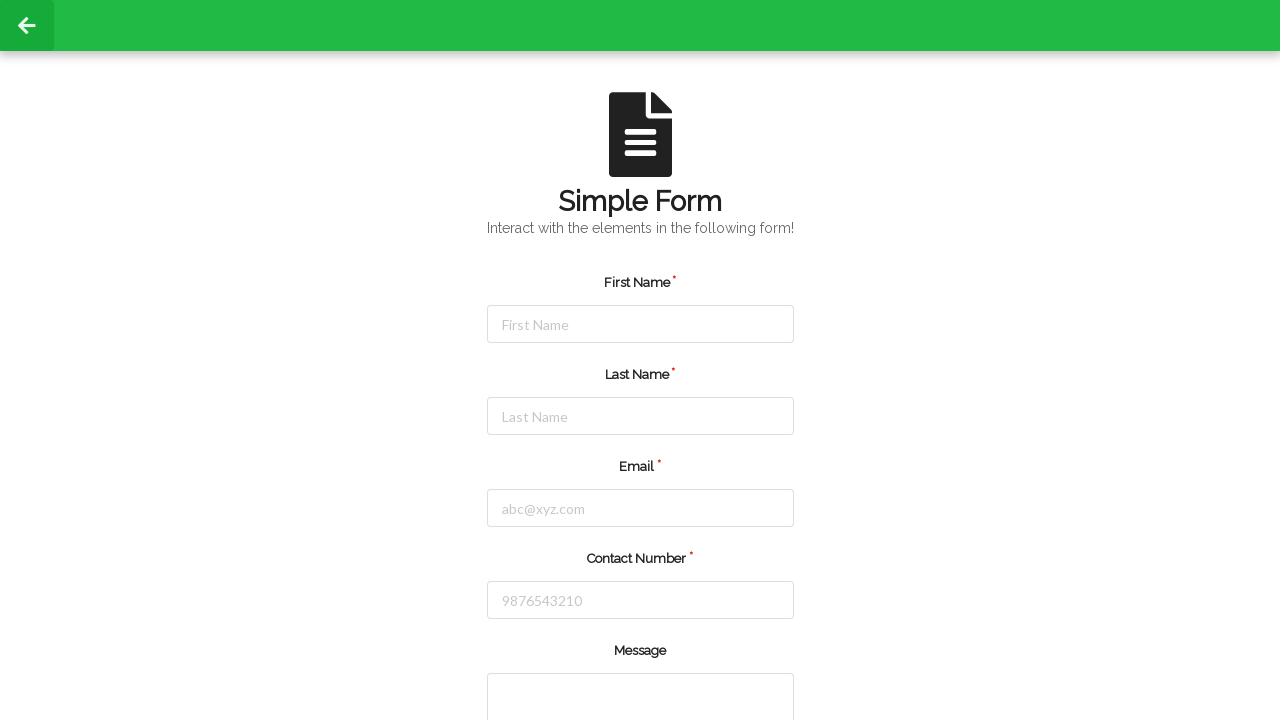

Filled first name field with 'Michael' on #firstName
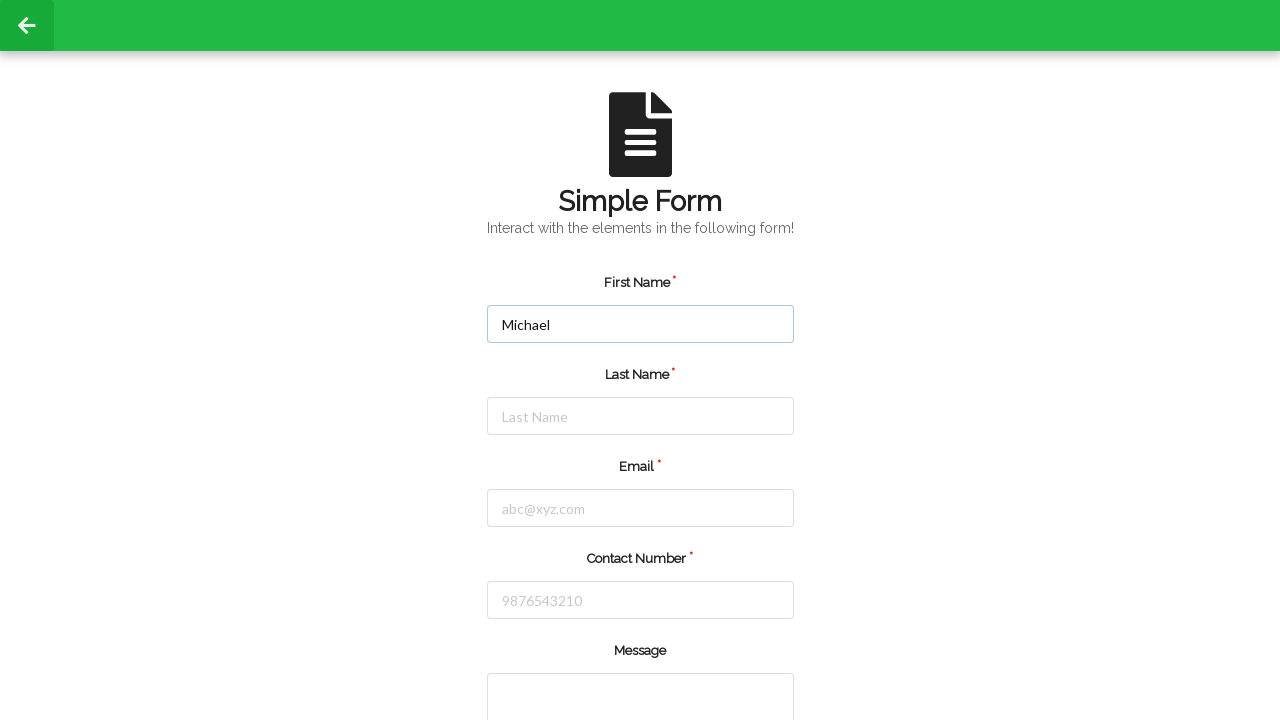

Filled last name field with 'Thompson' on #lastName
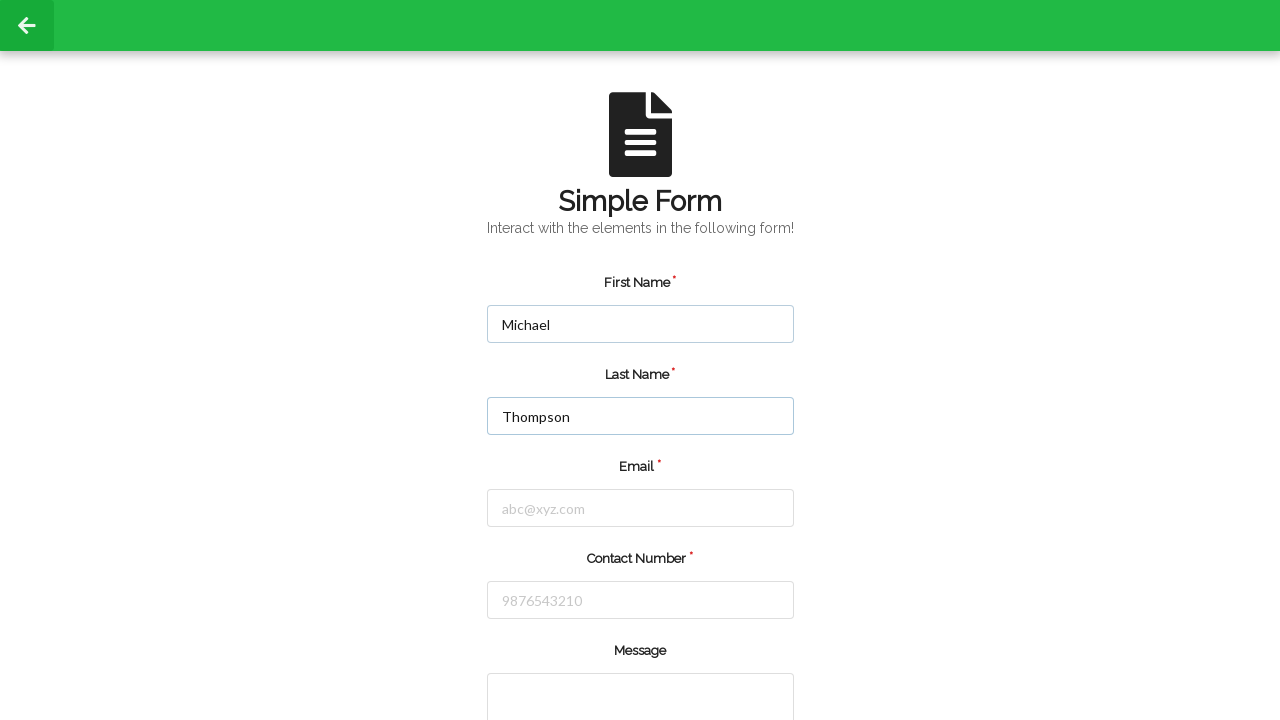

Filled email field with 'michael.thompson@example.com' on #email
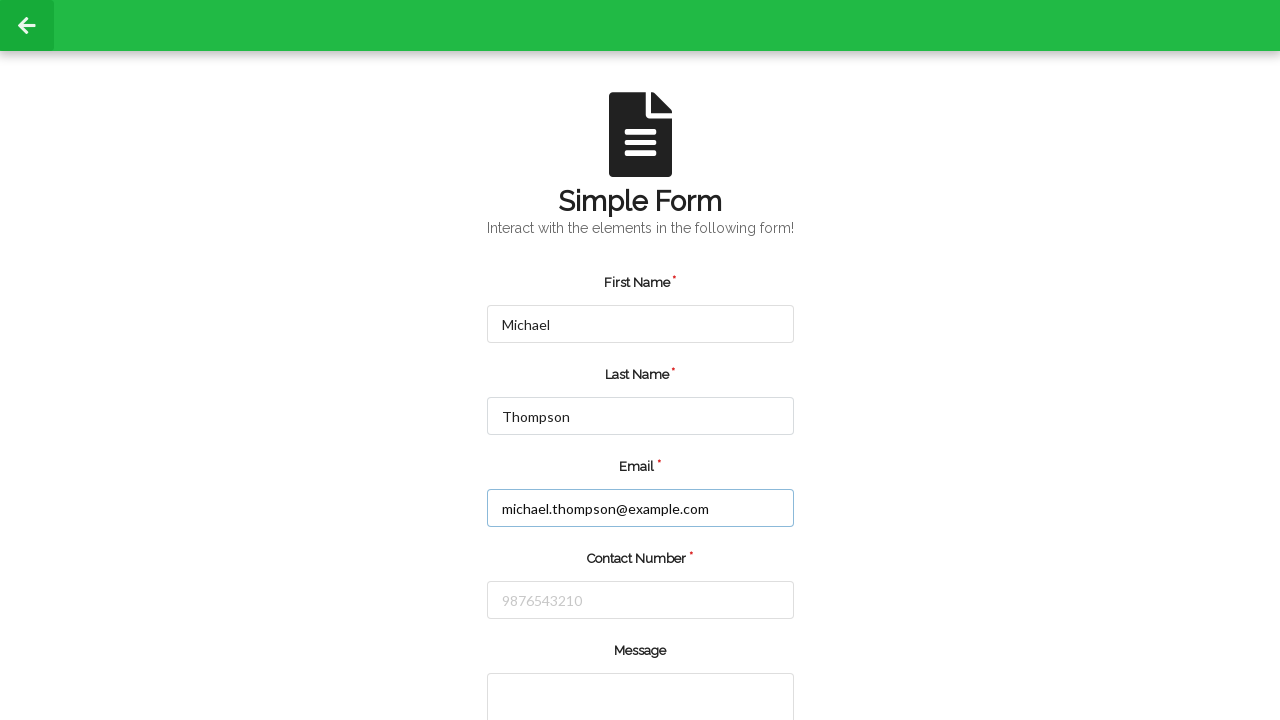

Filled phone number field with '5551234567' on #number
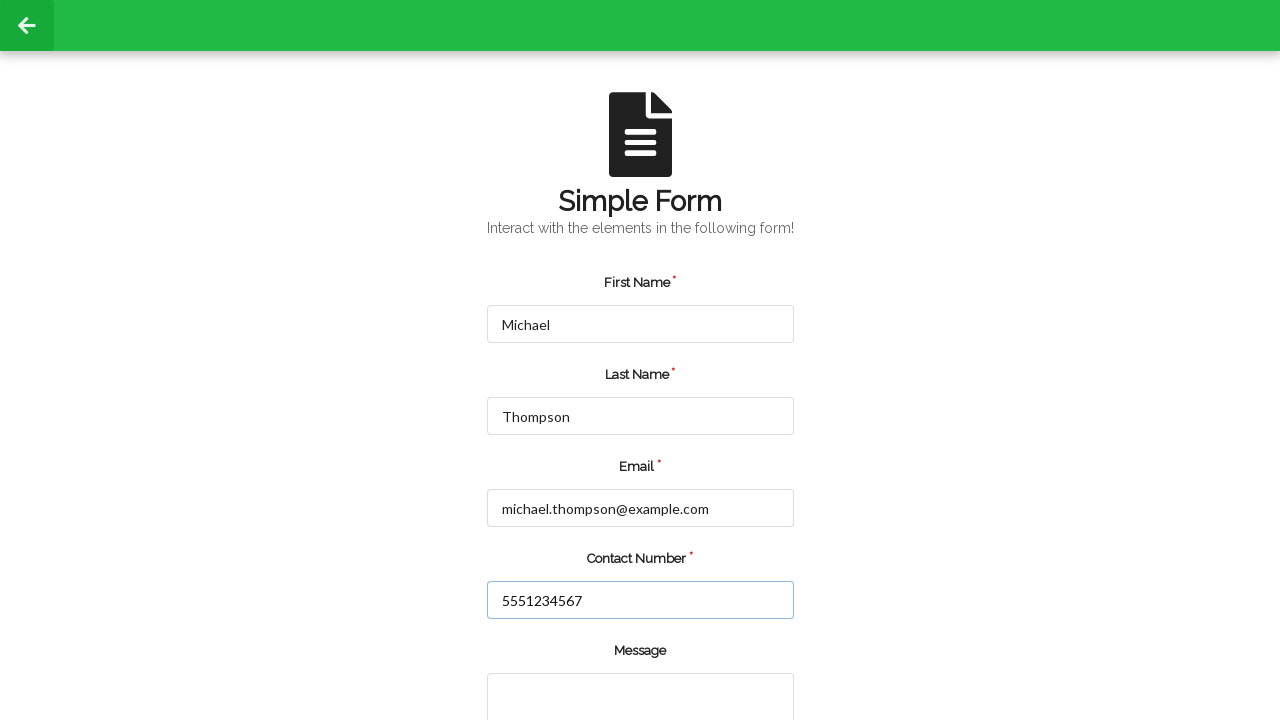

Clicked green submit button at (558, 660) on input.green
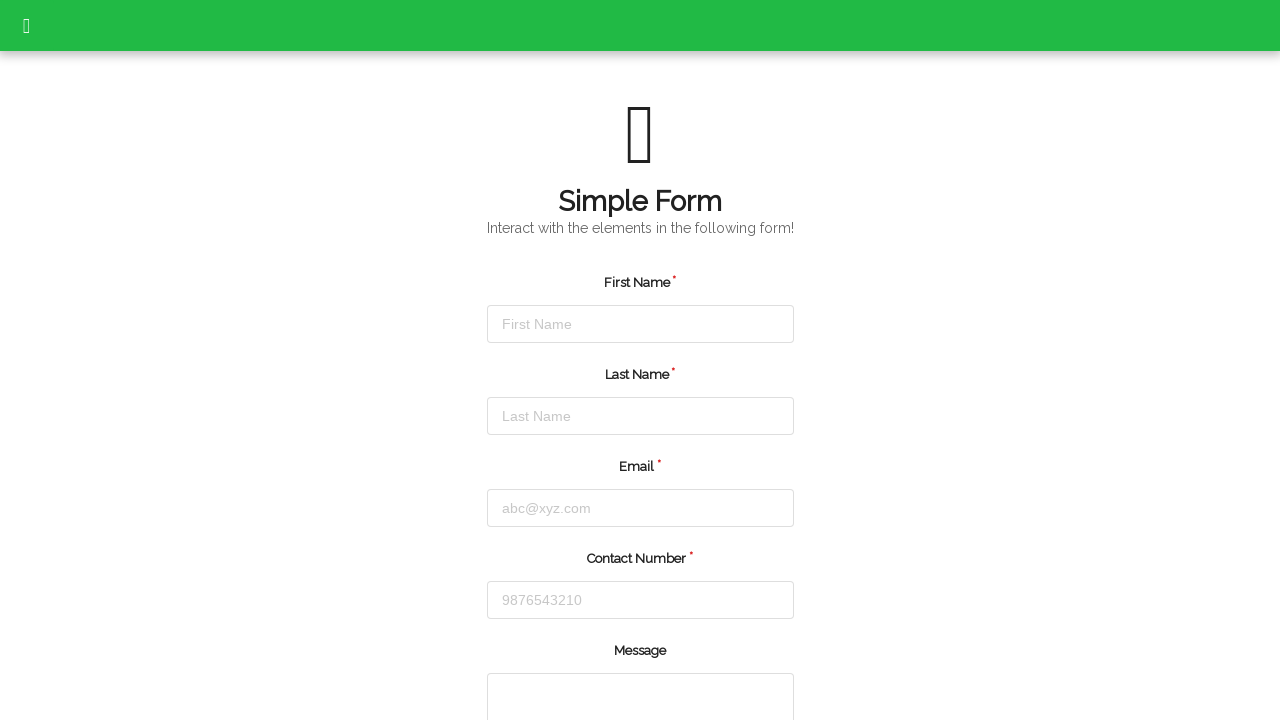

Set up dialog handler to accept alerts
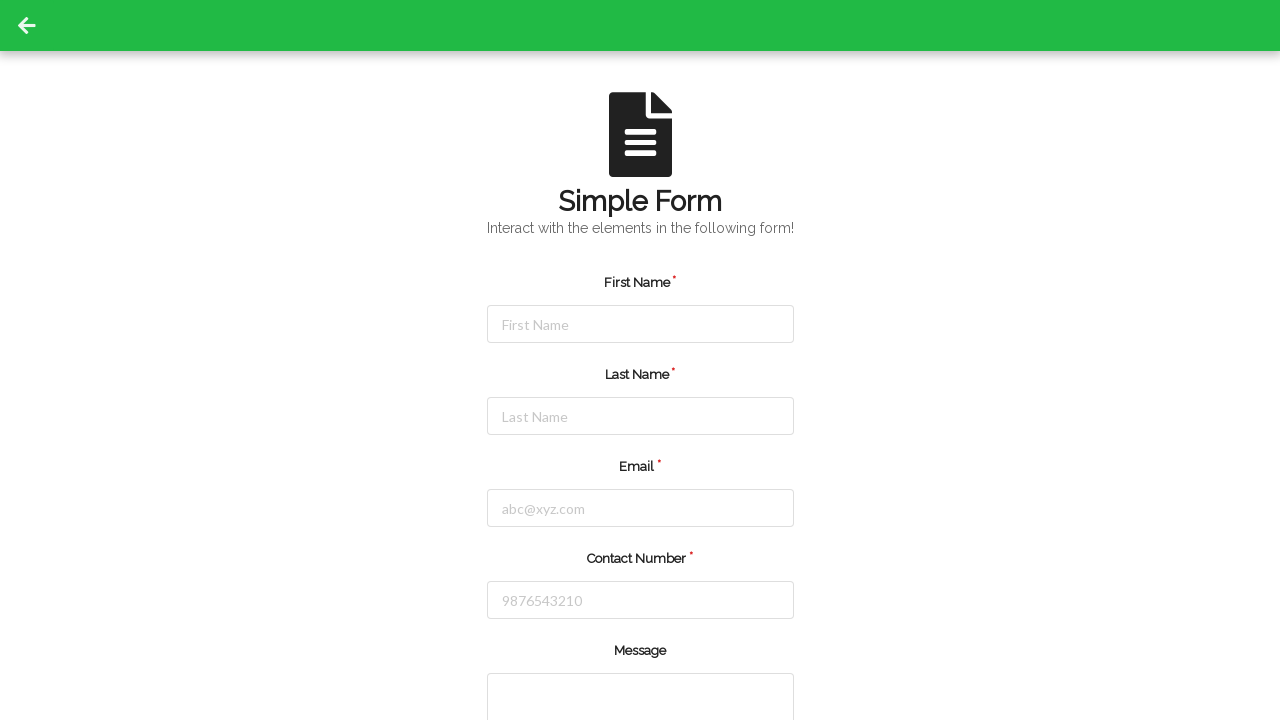

Waited for alert confirmation dialog
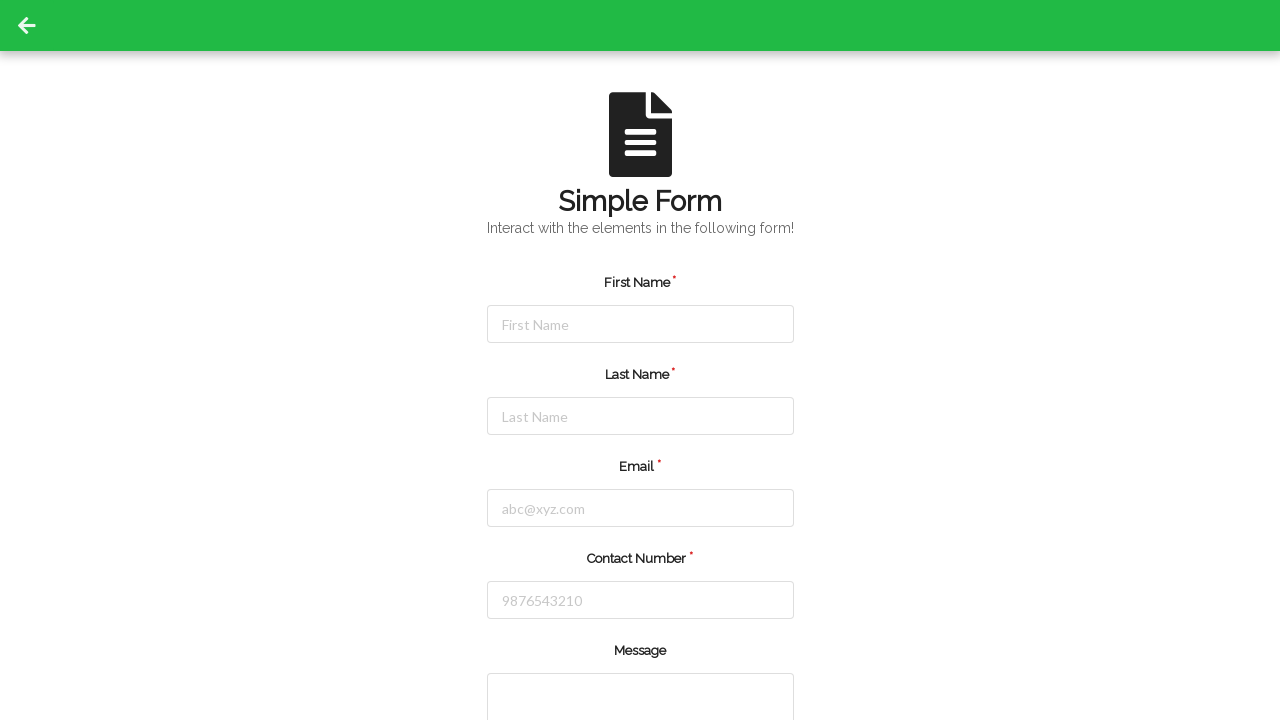

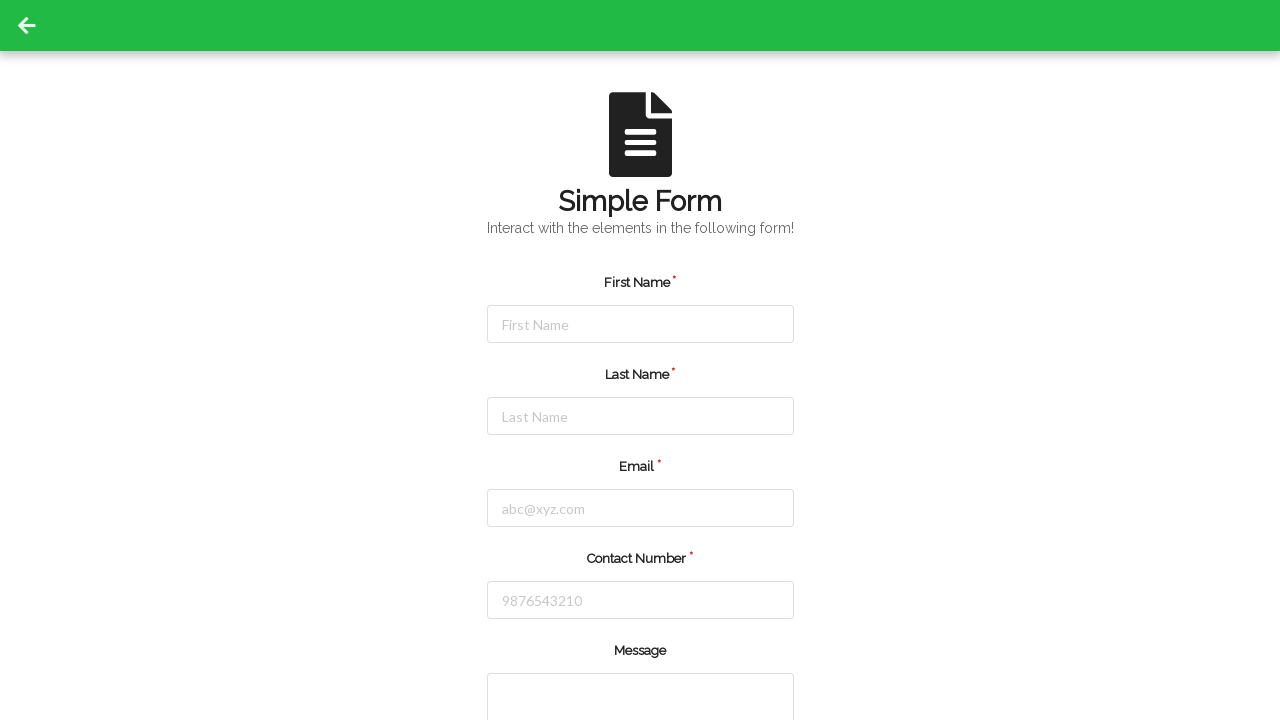